Tests dropdown menu functionality by clicking the dropdown button and selecting the autocomplete option from the menu.

Starting URL: https://formy-project.herokuapp.com/dropdown

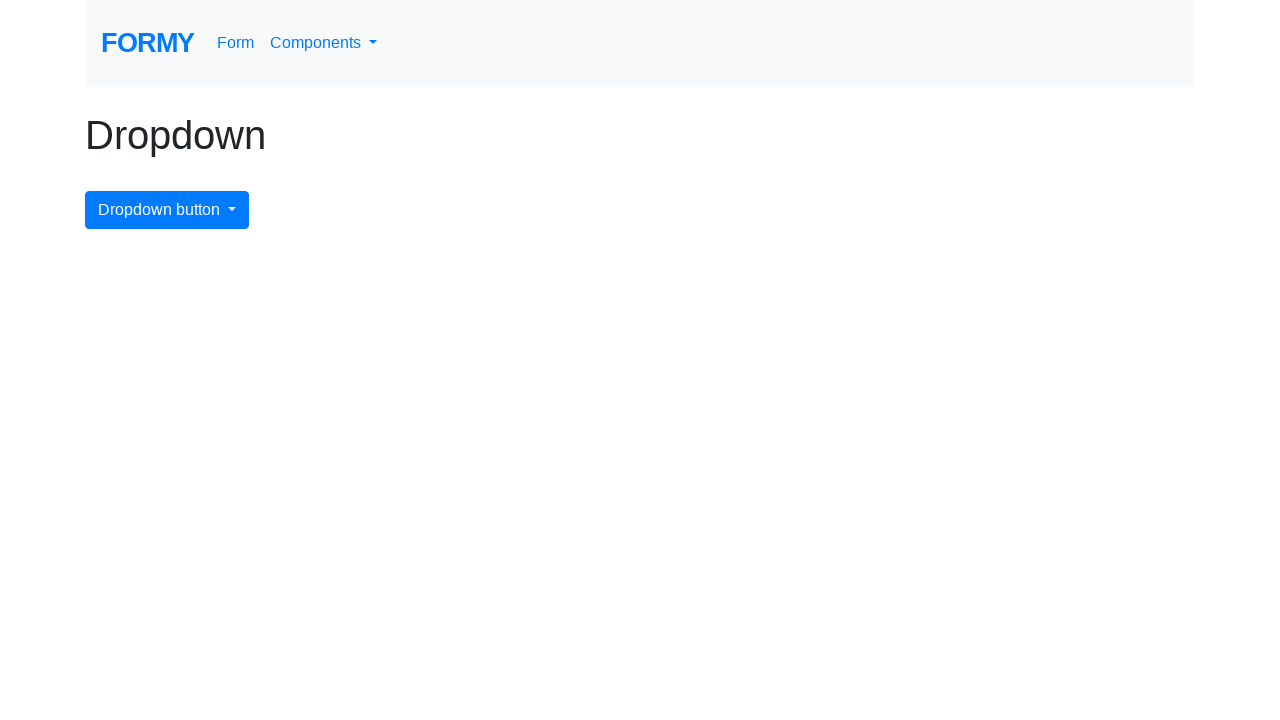

Clicked dropdown menu button to open it at (167, 210) on #dropdownMenuButton
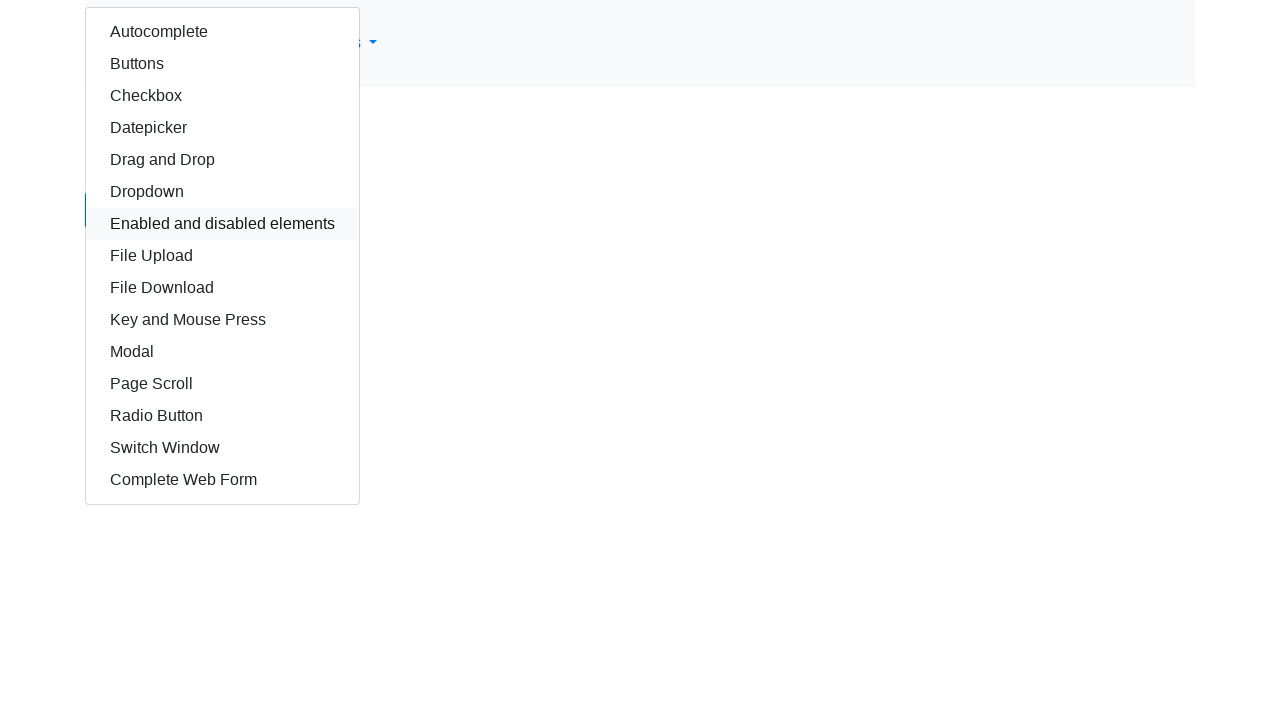

Selected autocomplete option from dropdown menu at (222, 32) on #autocomplete
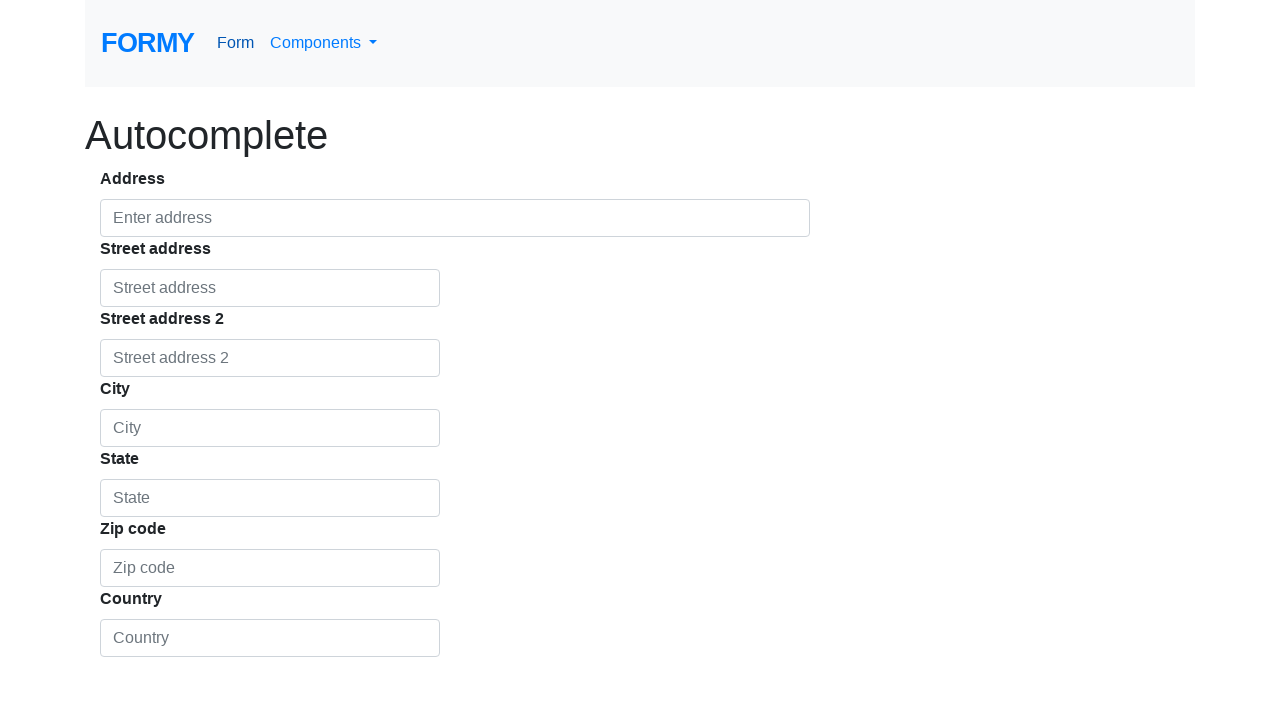

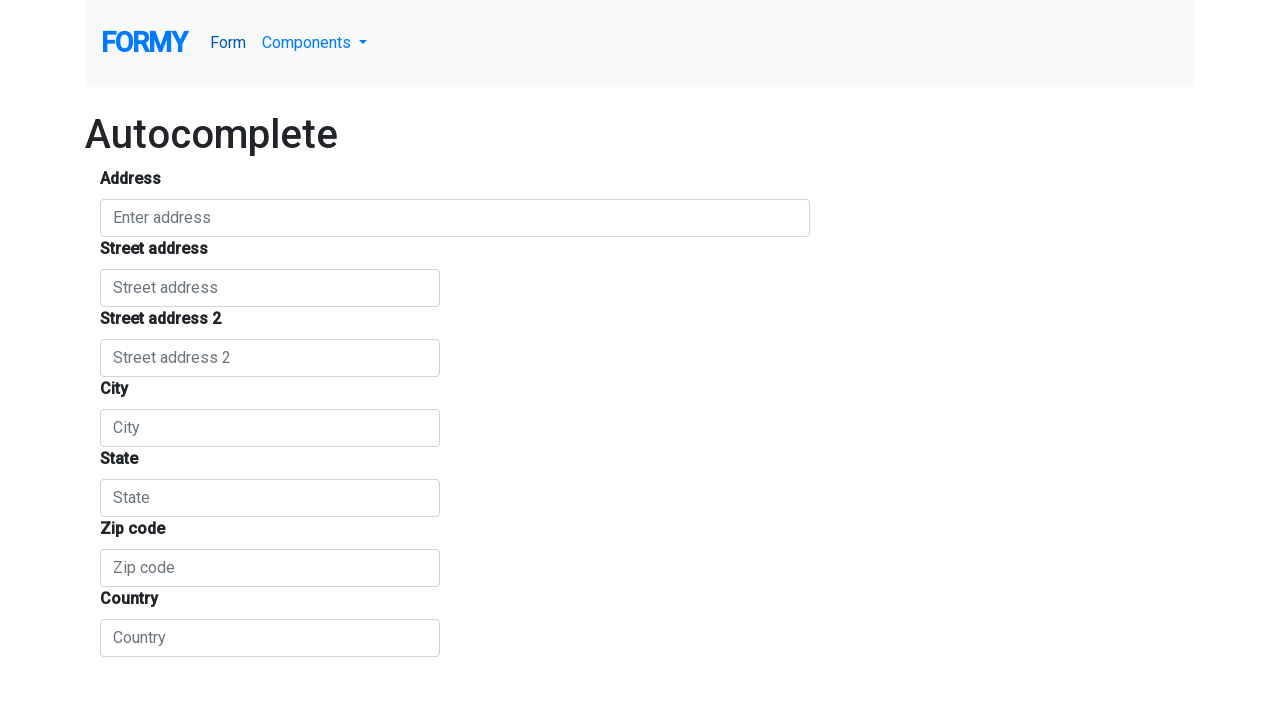